Tests jQuery UI slider functionality by dragging the slider handle horizontally to change its position.

Starting URL: https://jqueryui.com/resources/demos/slider/default.html

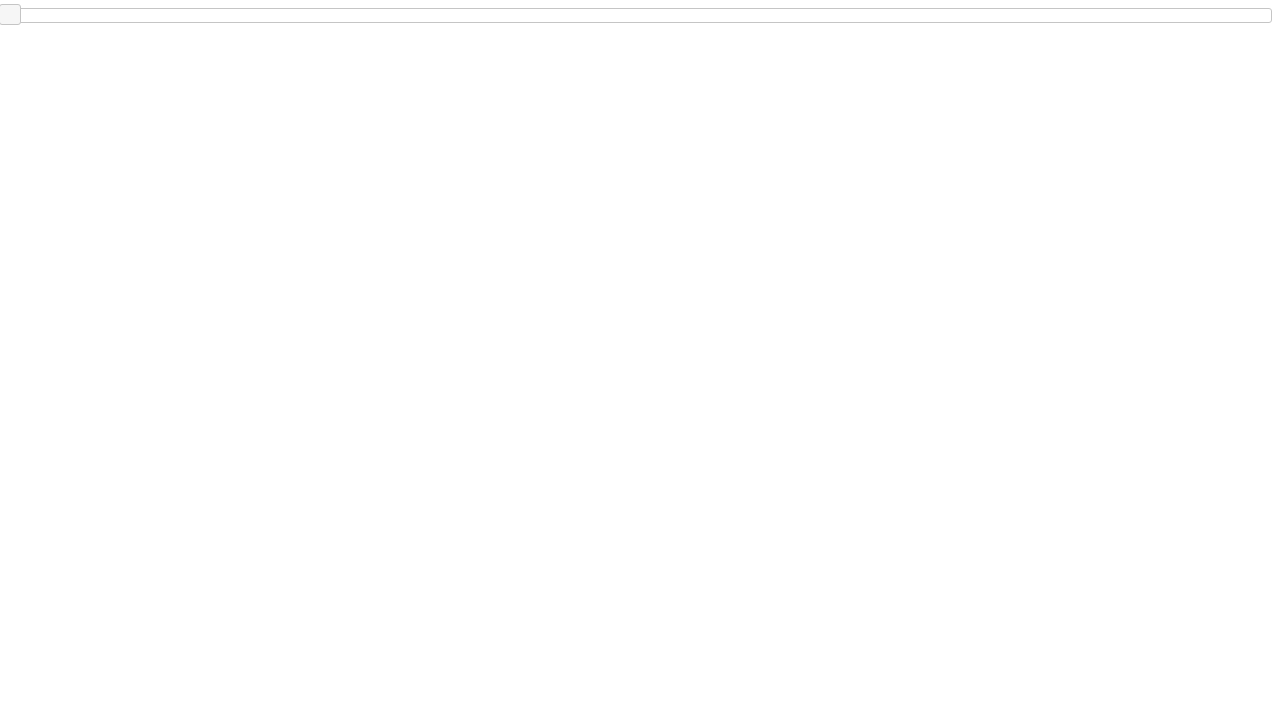

Waited for slider handle to become visible
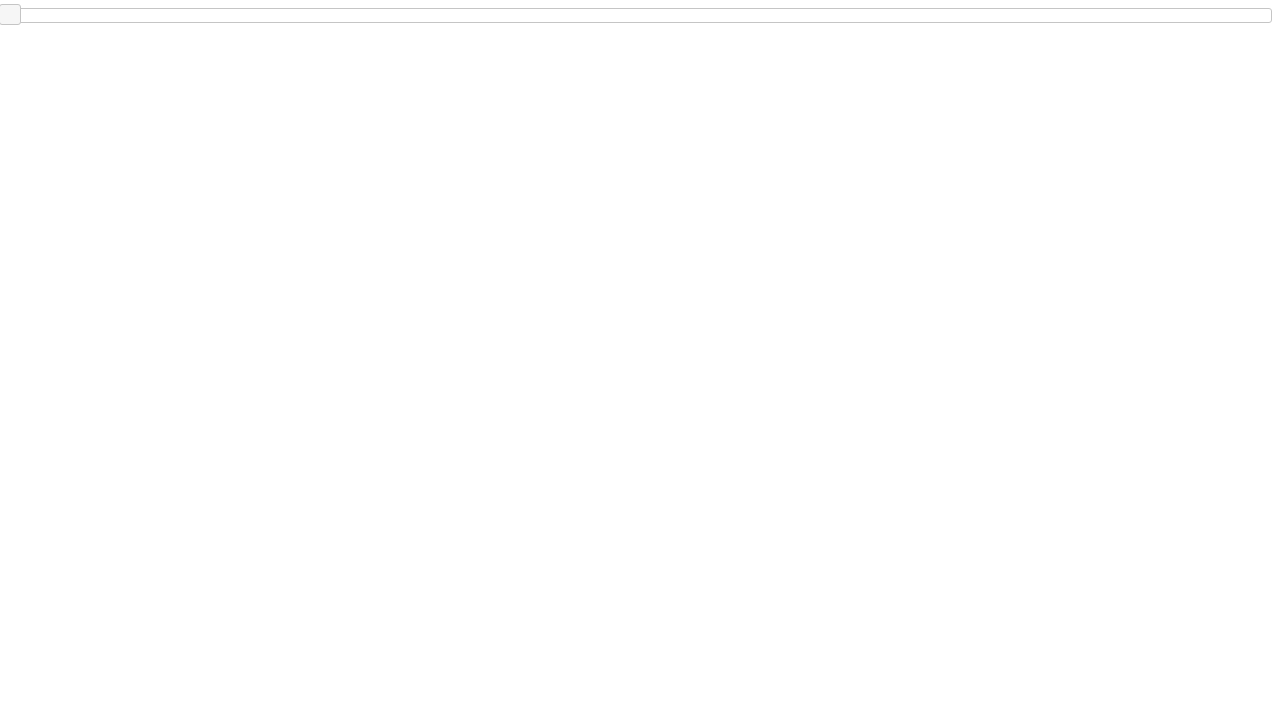

Retrieved bounding box coordinates of slider handle
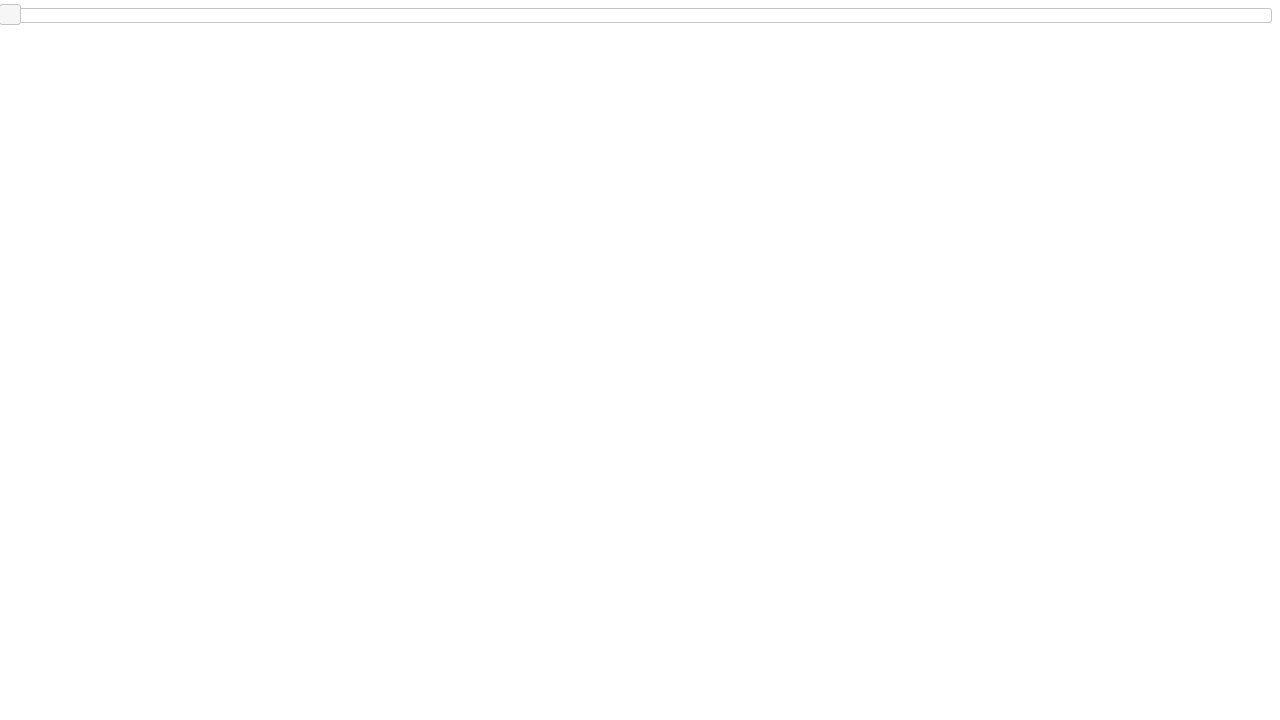

Moved mouse to center of slider handle at (10, 15)
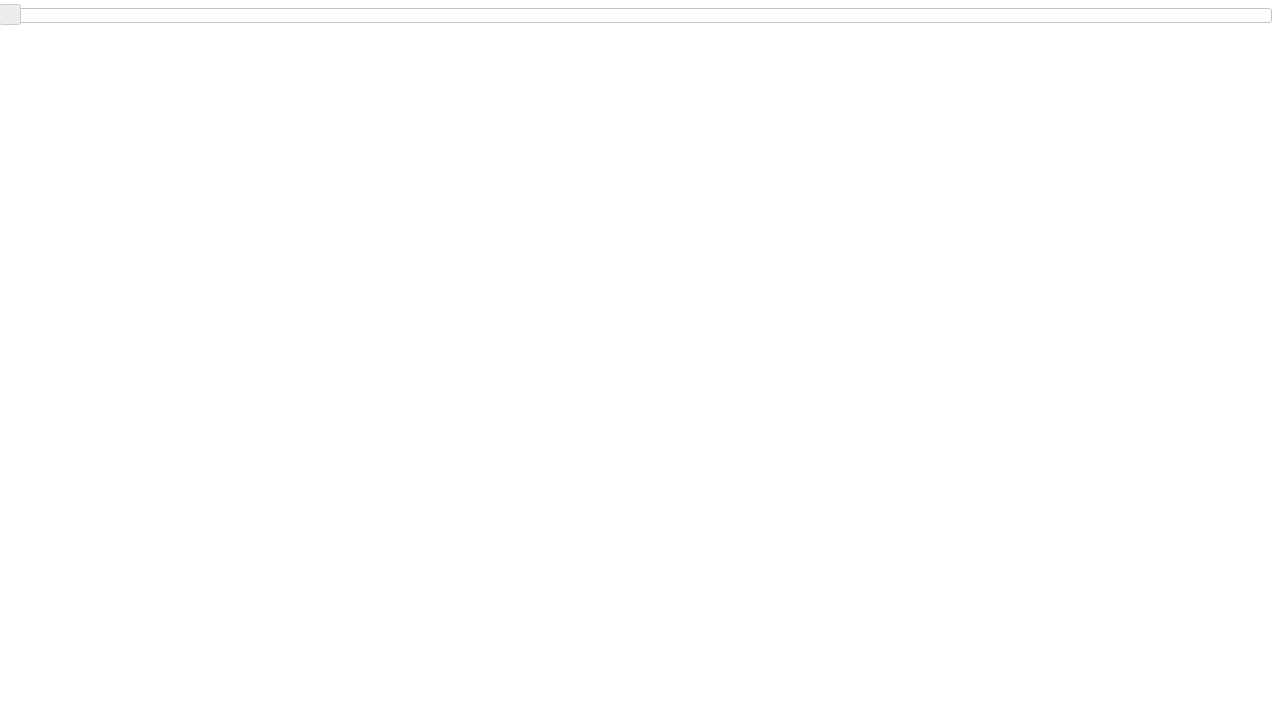

Pressed mouse button down on slider handle at (10, 15)
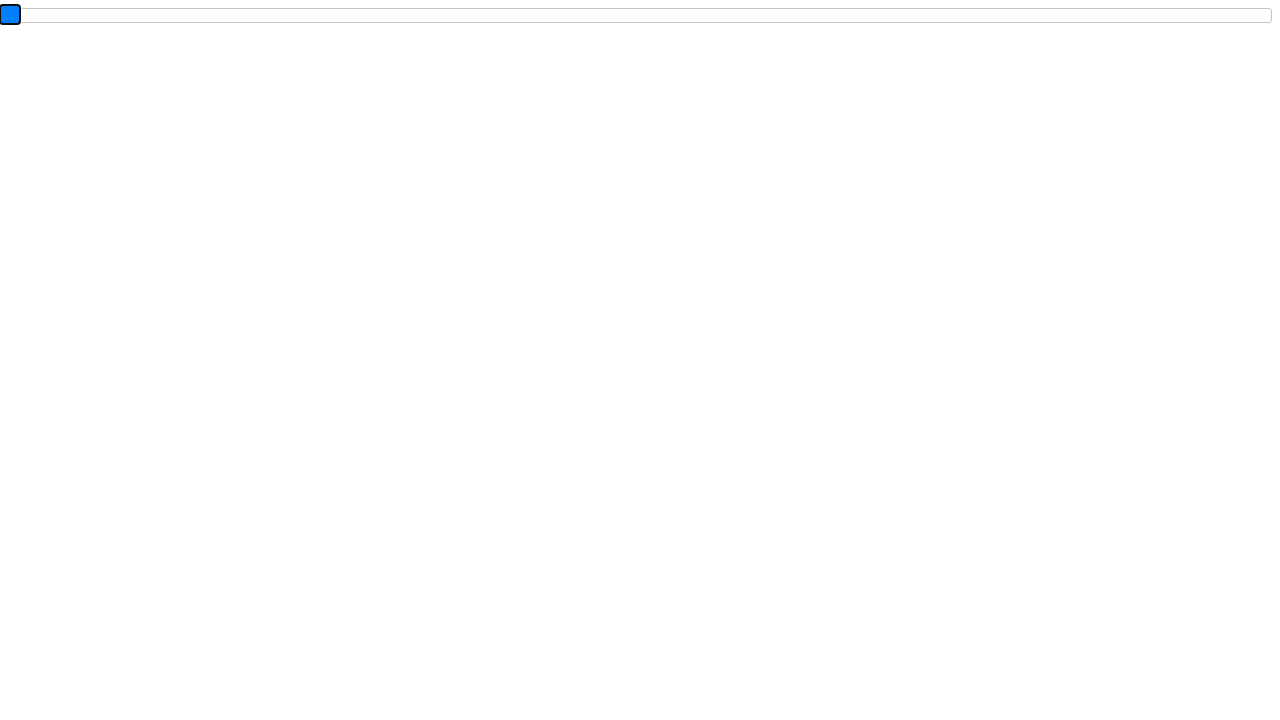

Dragged slider handle 400 pixels to the right at (410, 15)
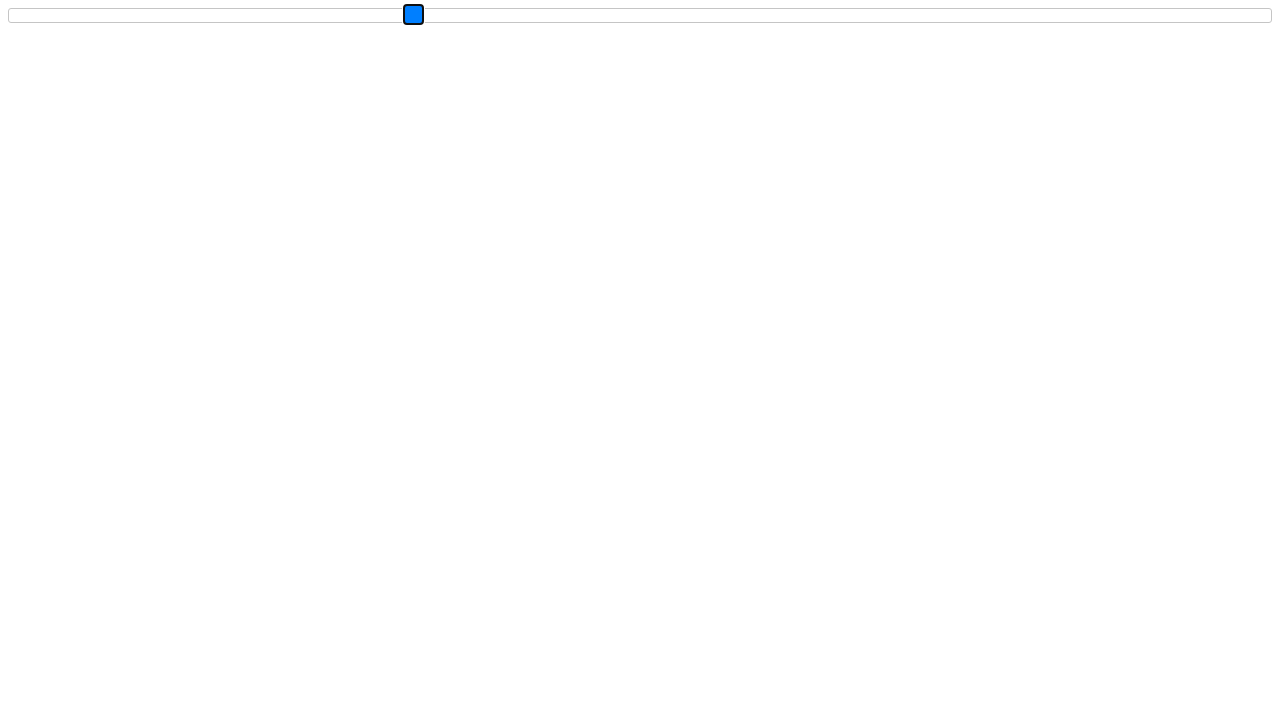

Released mouse button to complete slider drag at (410, 15)
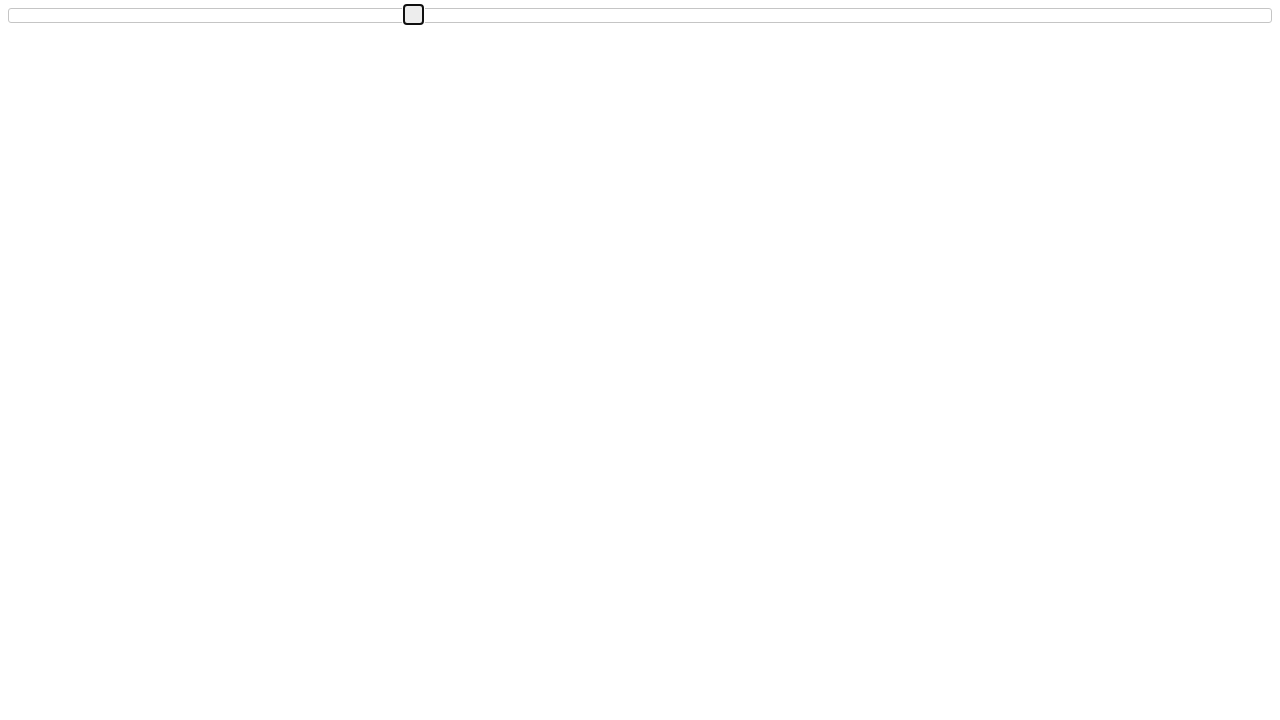

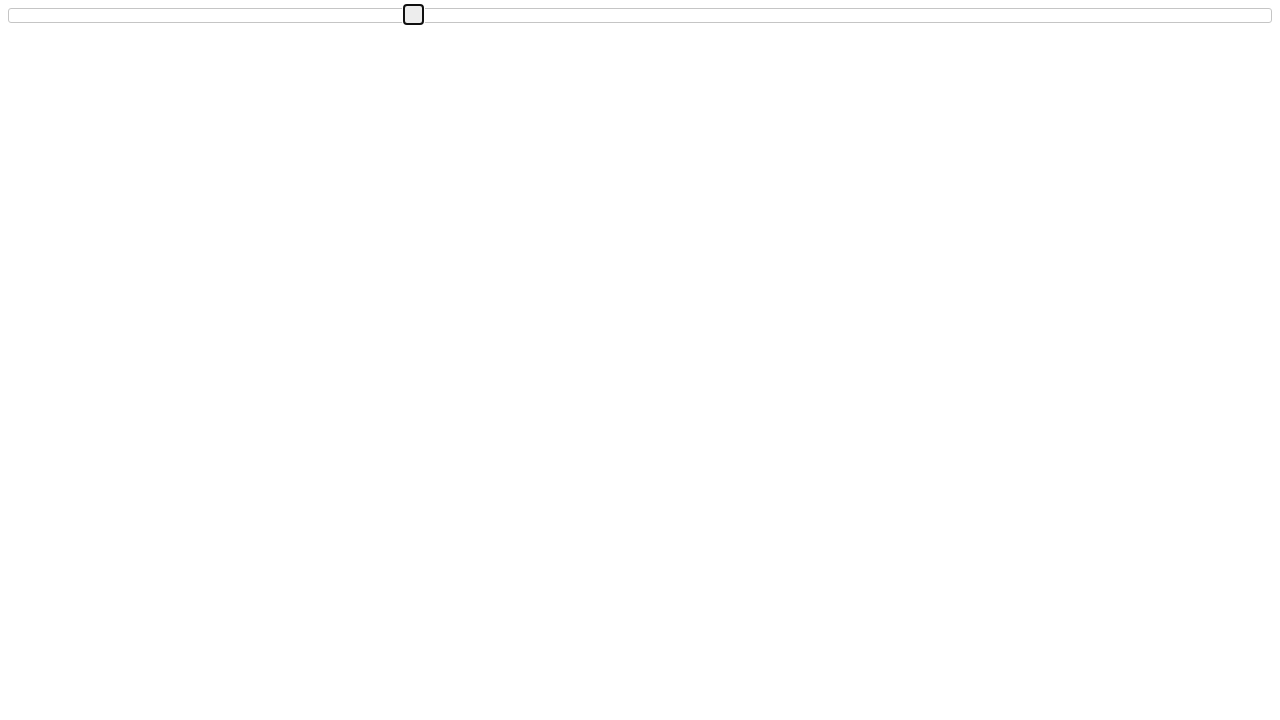